Tests user registration functionality on ParaBank demo site by filling out the registration form with valid data and verifying successful account creation.

Starting URL: https://parabank.parasoft.com/parabank/index.htm

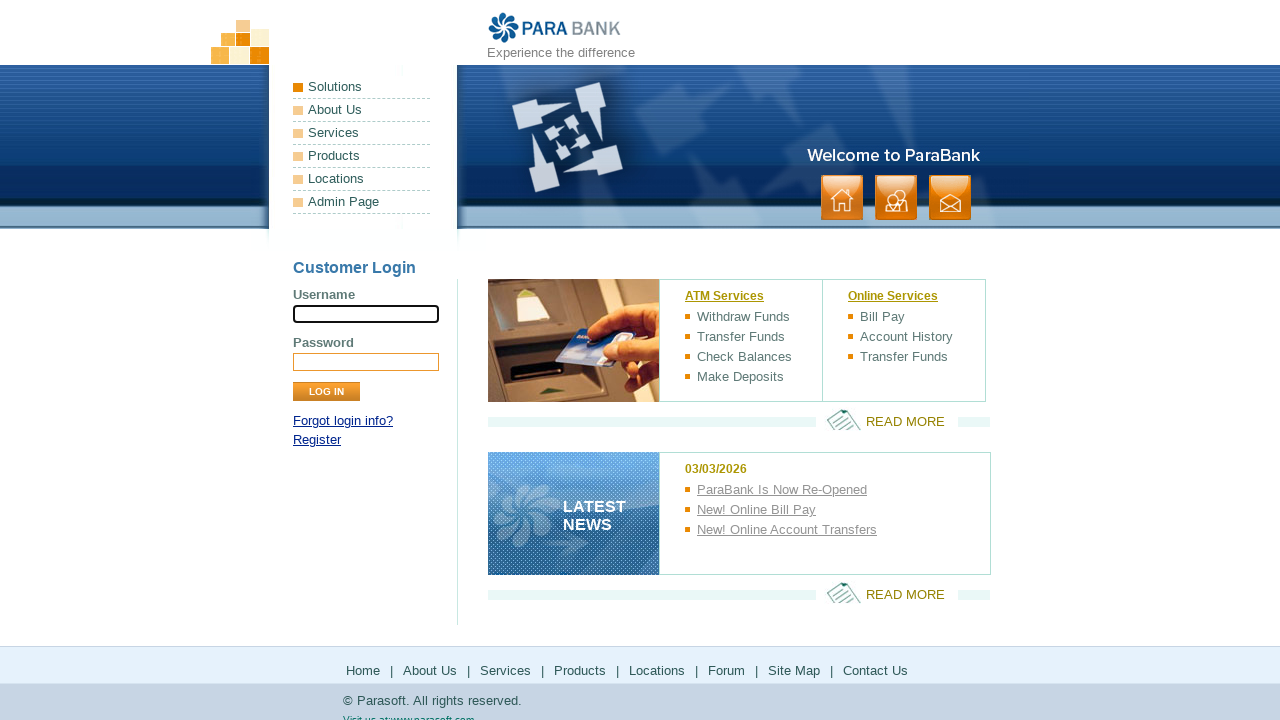

Clicked on Register link at (317, 440) on a[href^='register']
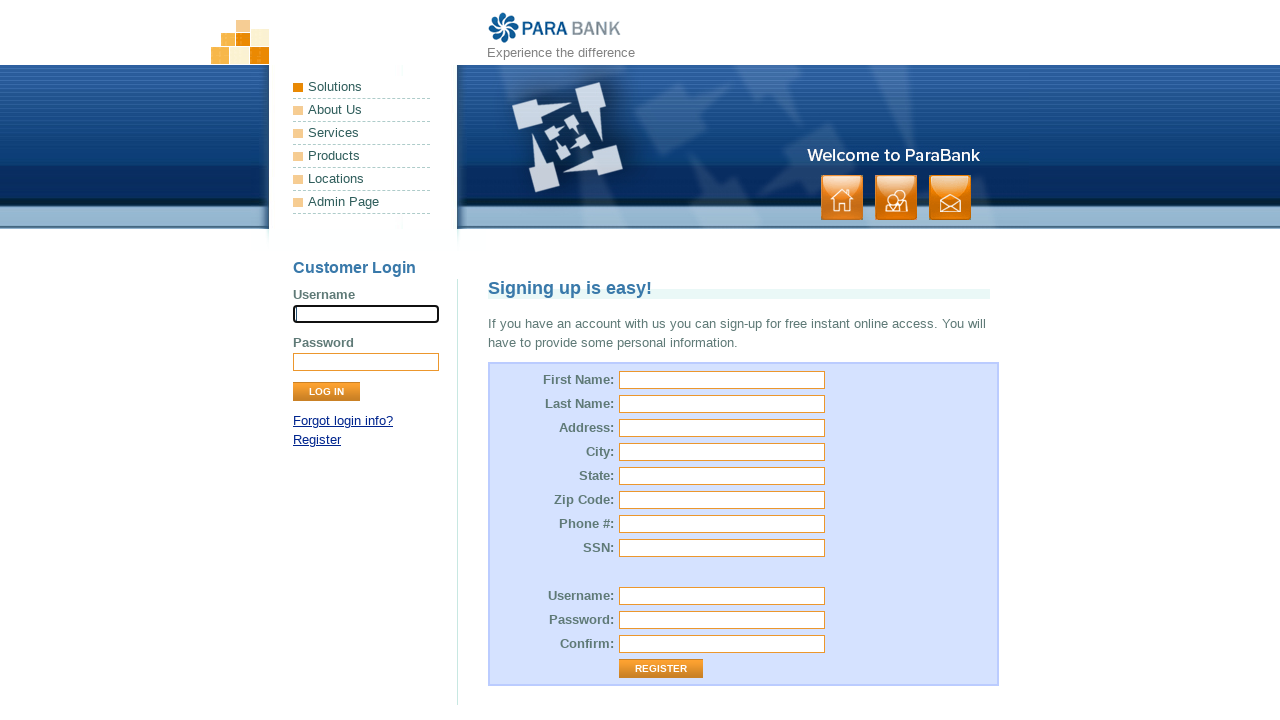

Filled in first name 'TestUser' on #customer\.firstName
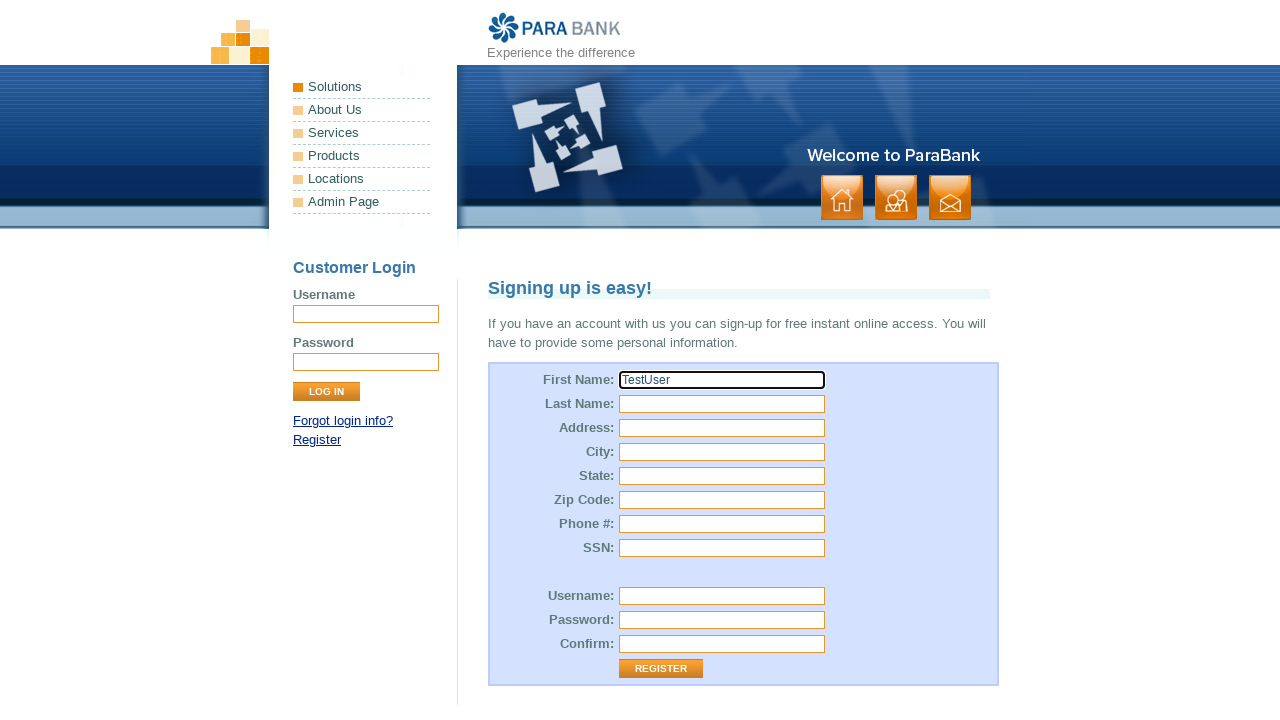

Filled in last name 'Anderson' on #customer\.lastName
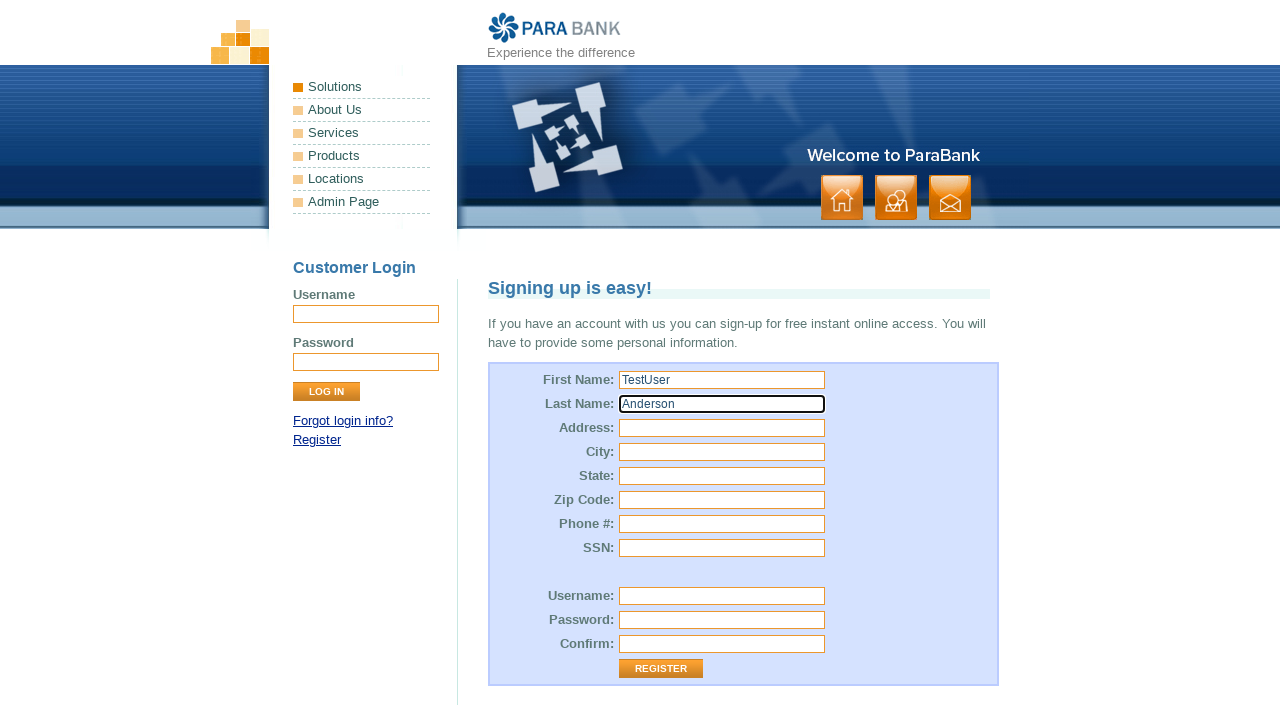

Filled in street address '123 Main Street' on #customer\.address\.street
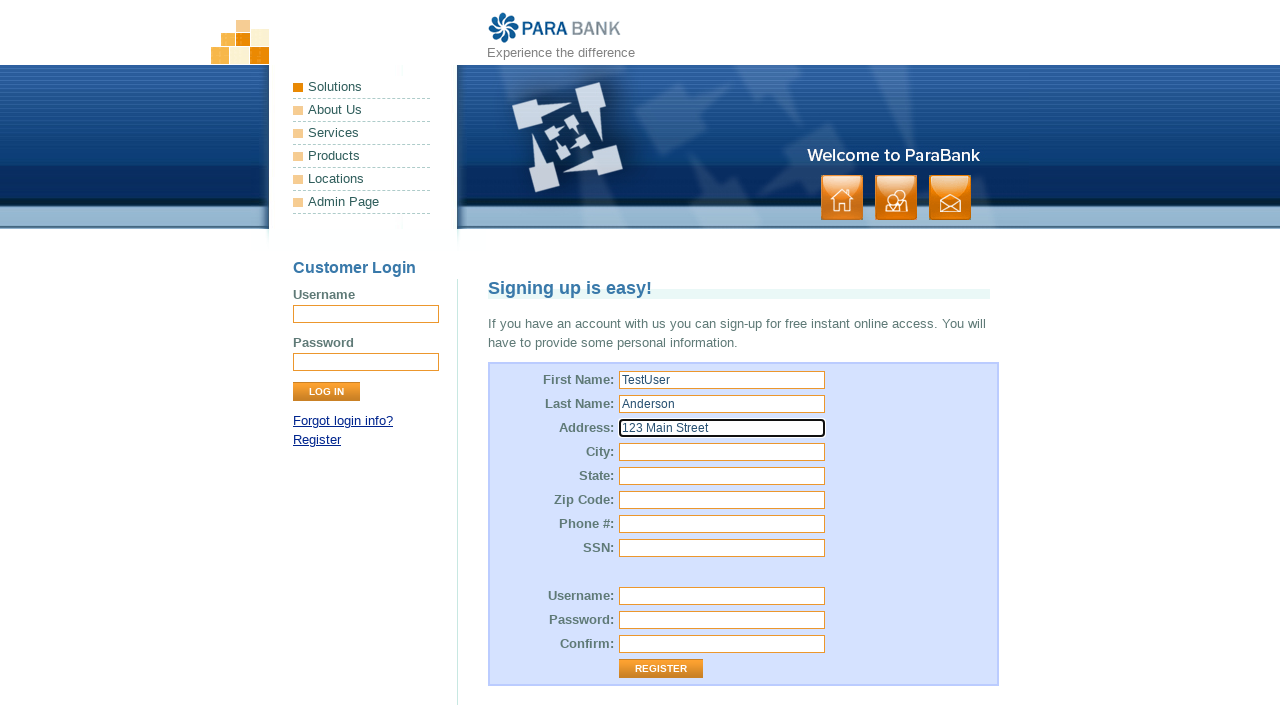

Filled in city 'Springfield' on #customer\.address\.city
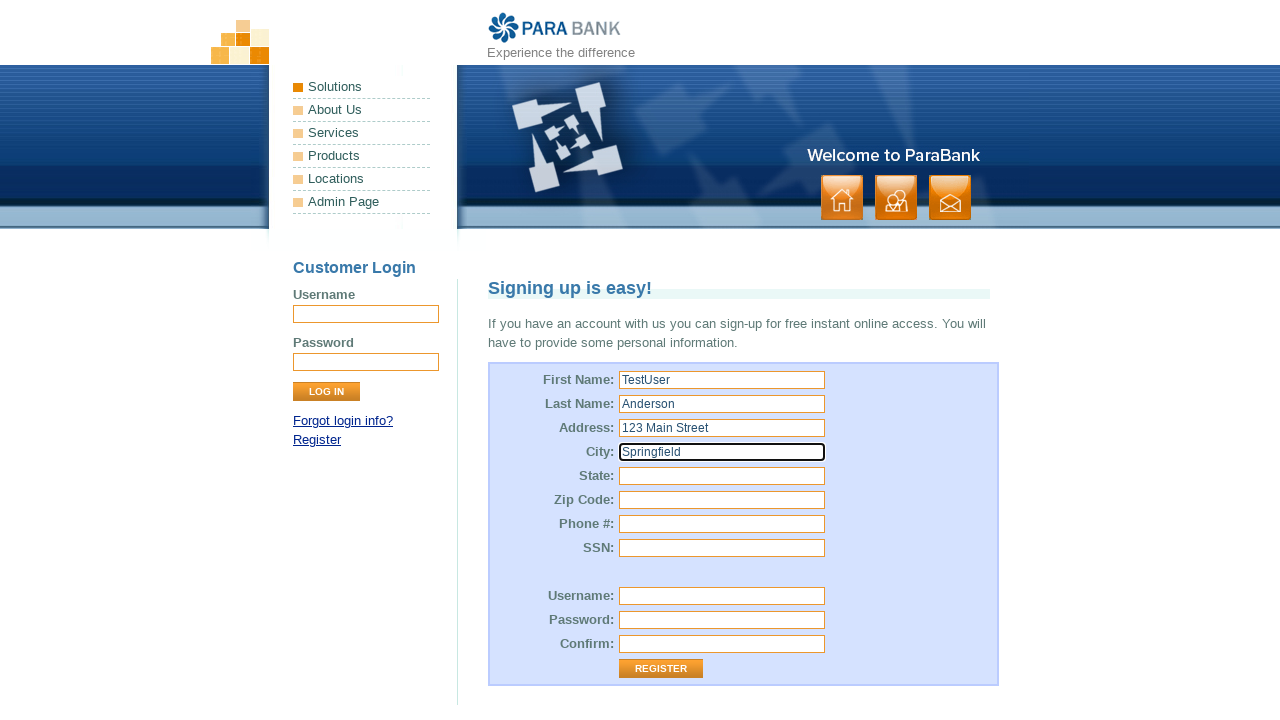

Filled in state 'Illinois' on #customer\.address\.state
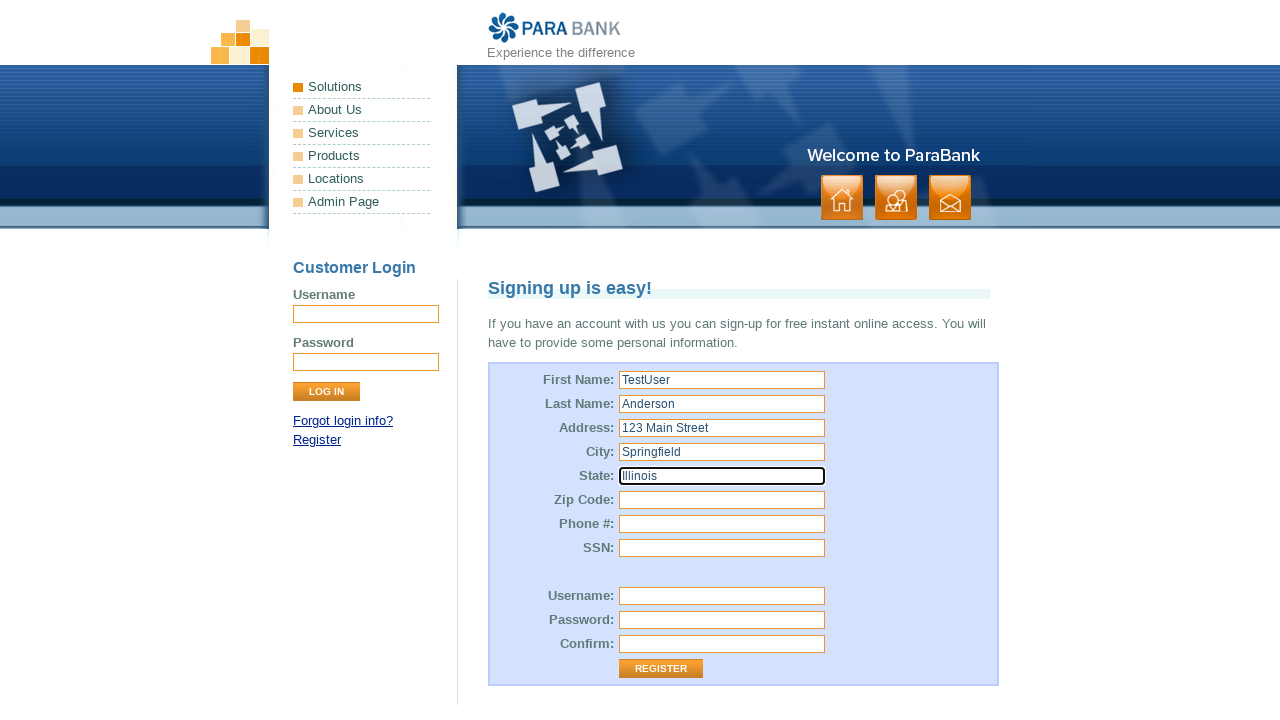

Filled in zip code '62701' on #customer\.address\.zipCode
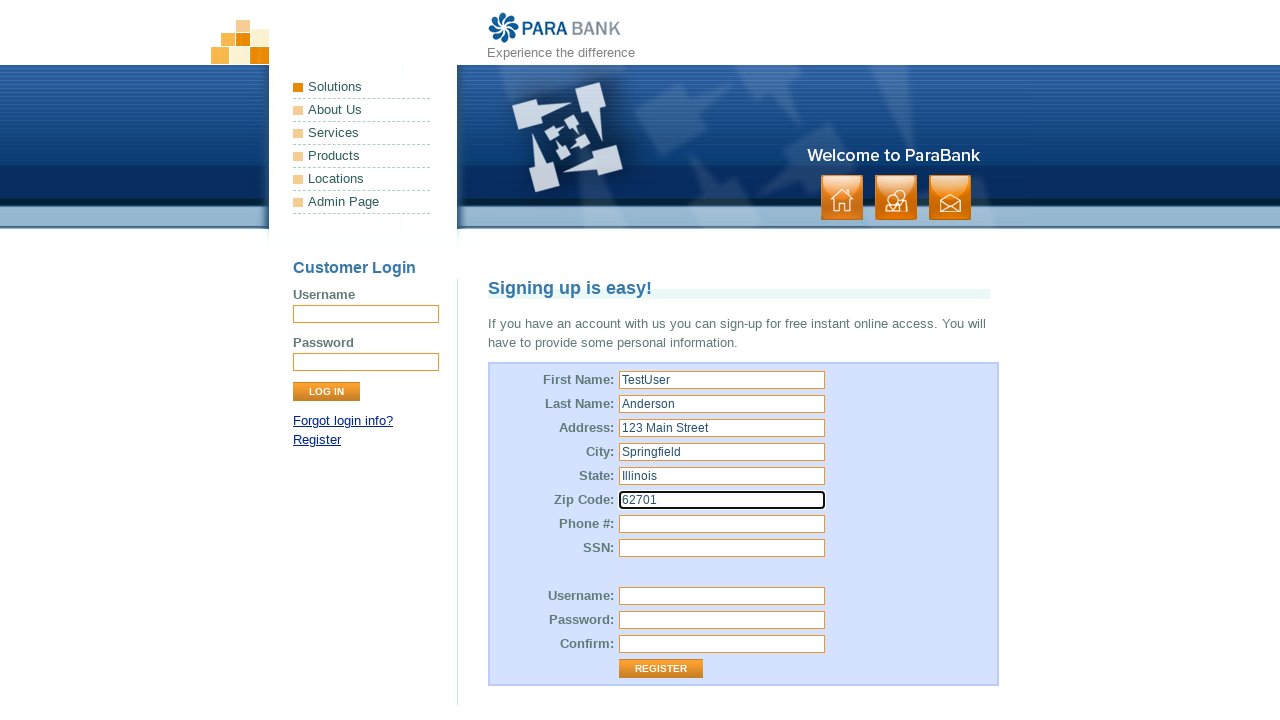

Filled in phone number '5551234567' on #customer\.phoneNumber
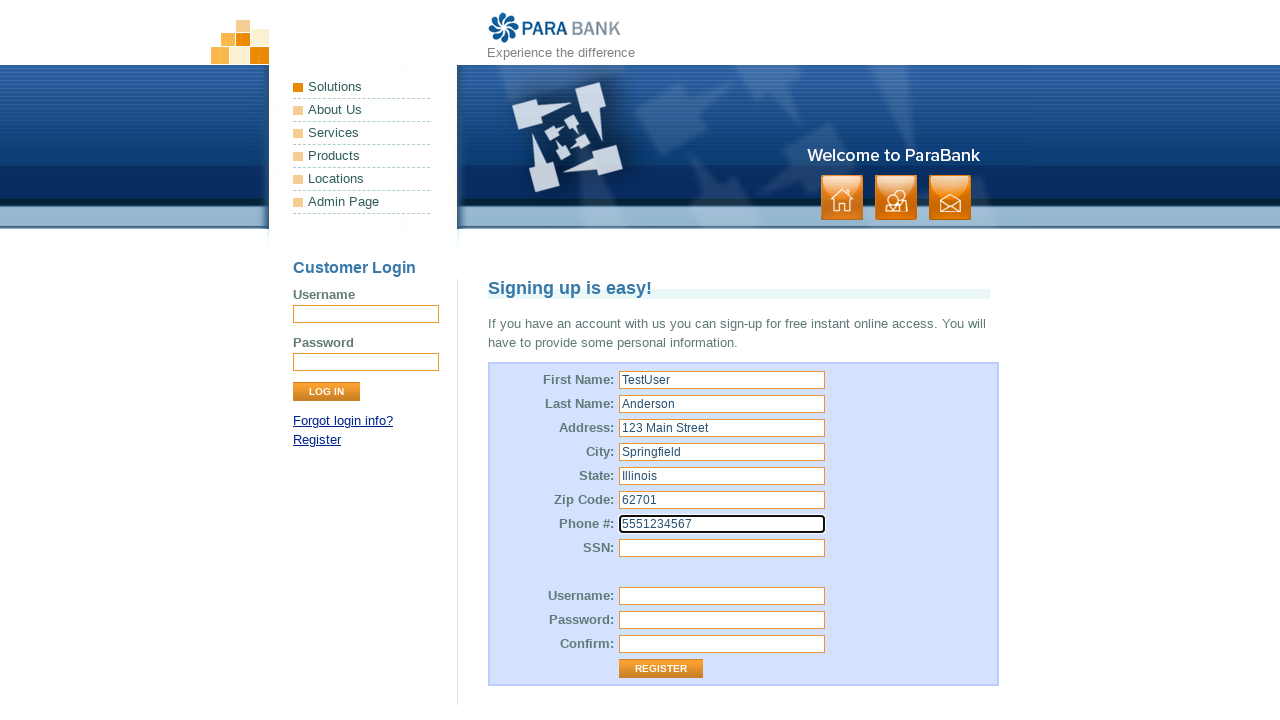

Filled in SSN '987654321' on #customer\.ssn
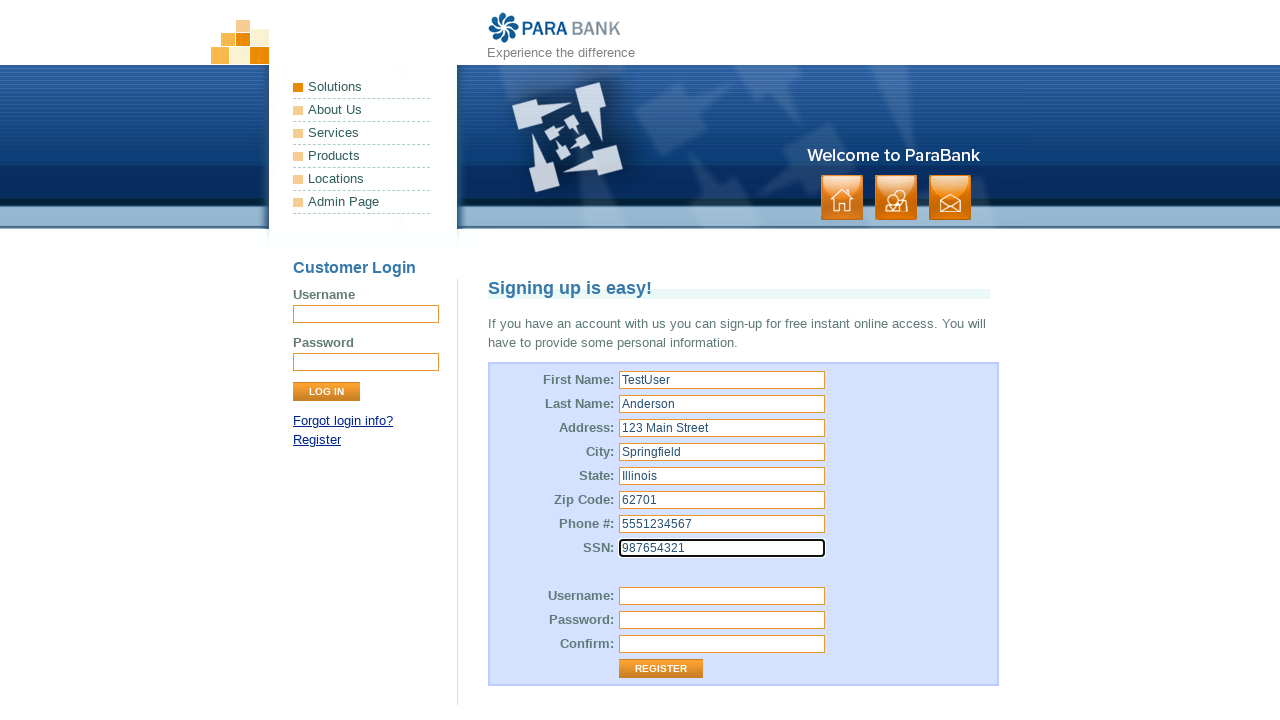

Filled in username 'testuser_51932' on #customer\.username
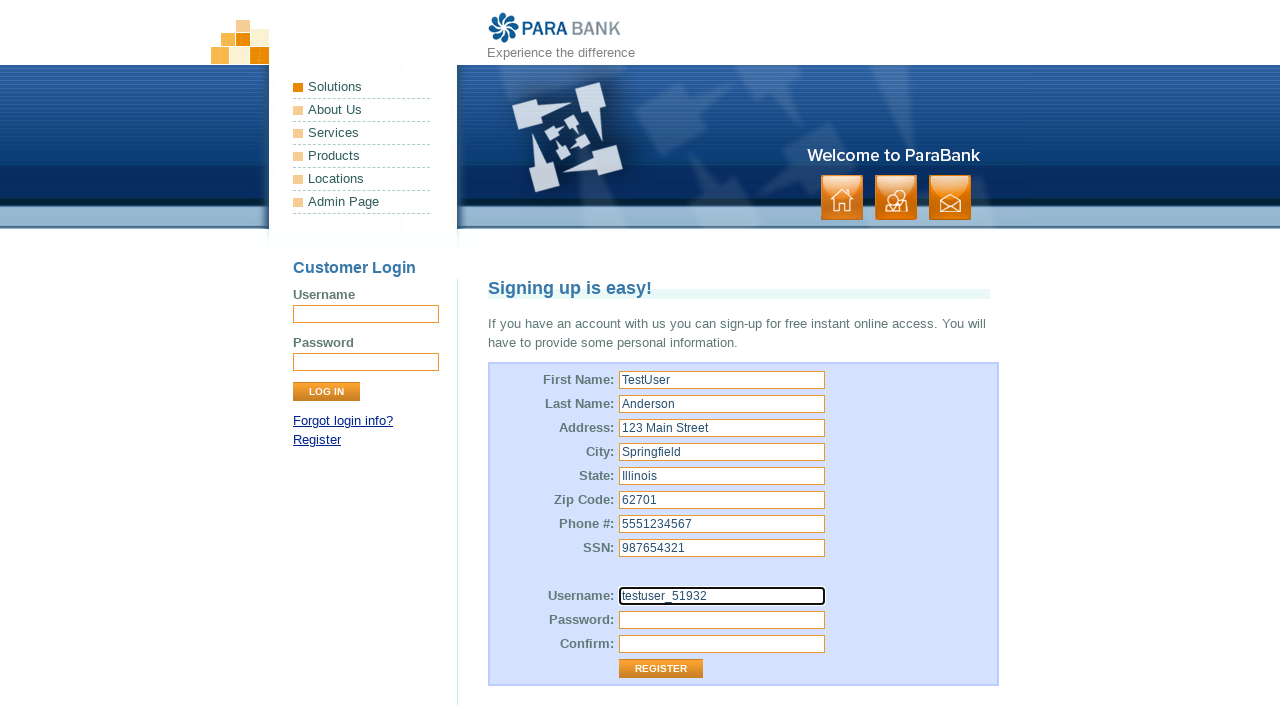

Filled in password on #customer\.password
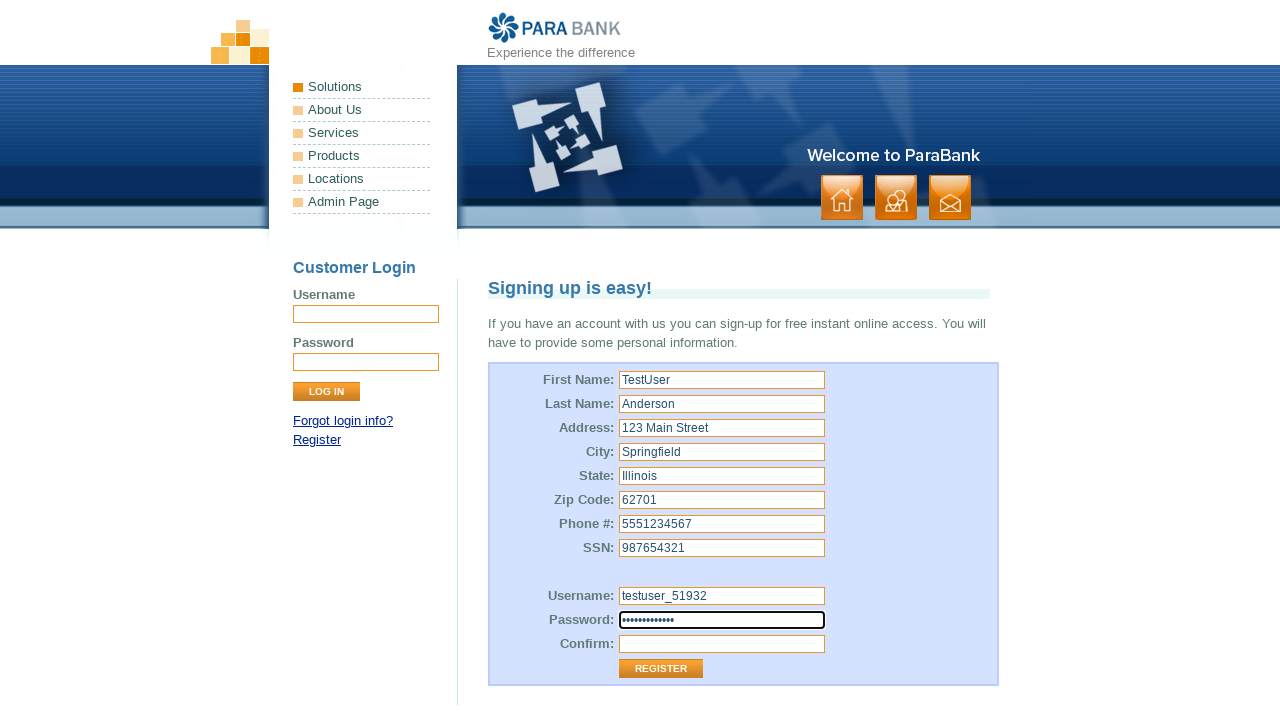

Filled in password confirmation on #repeatedPassword
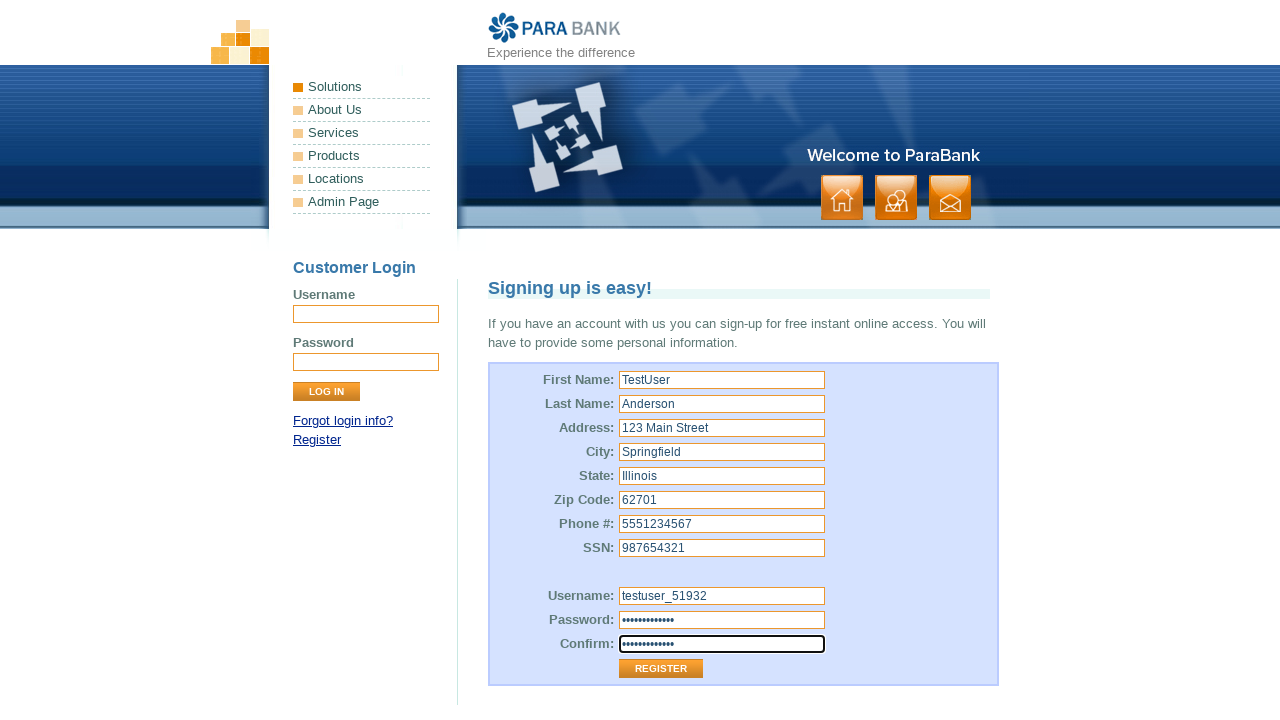

Clicked Register button to submit form at (661, 669) on input[value='Register']
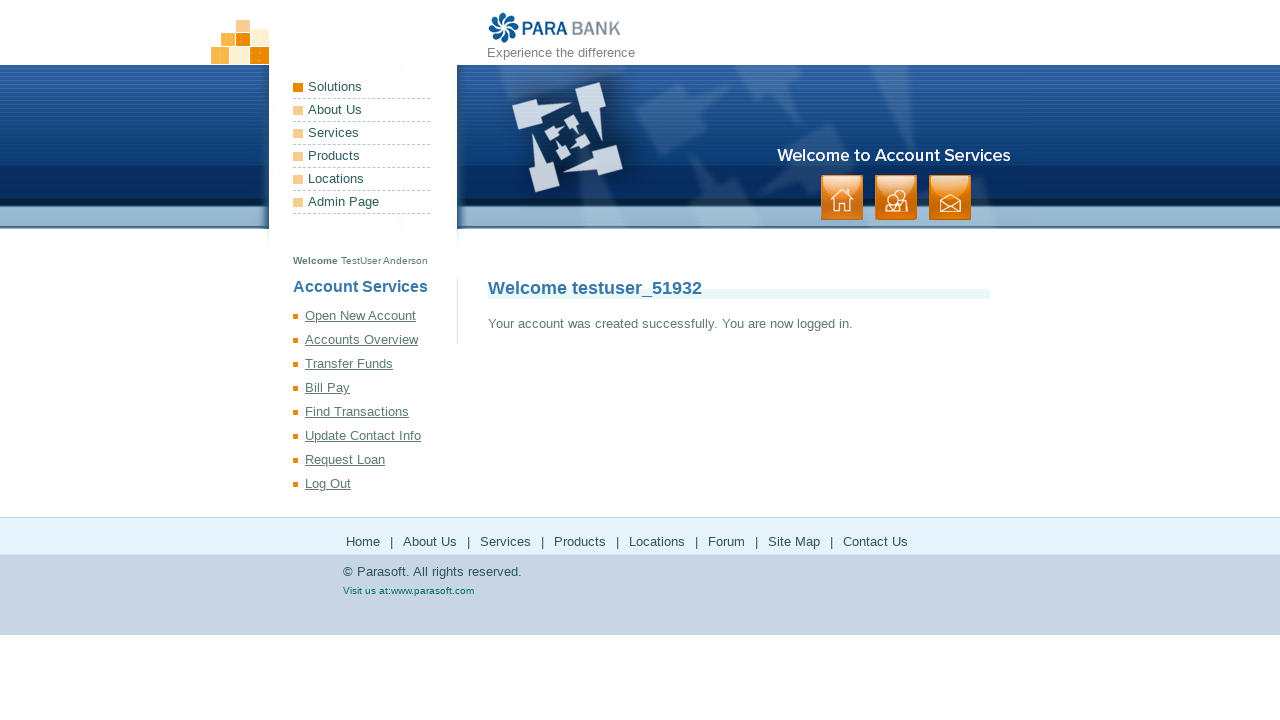

Welcome message appeared on page
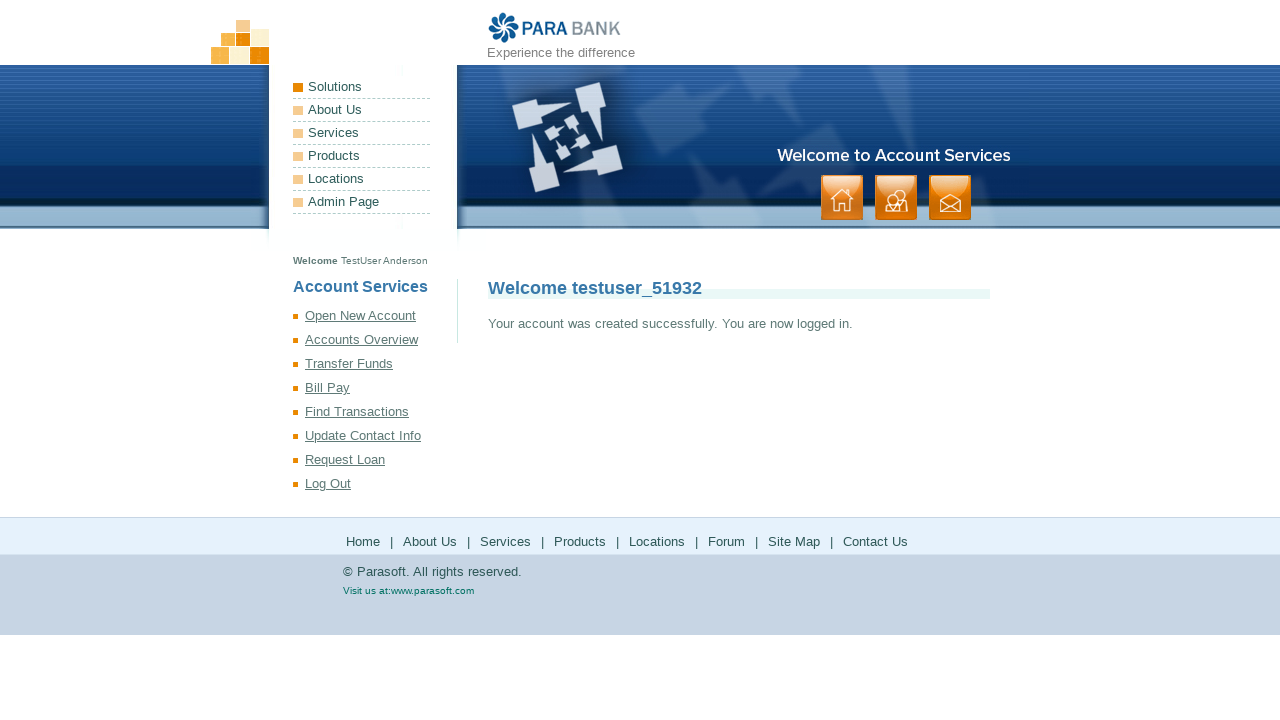

Retrieved welcome text: 'Welcome testuser_51932'
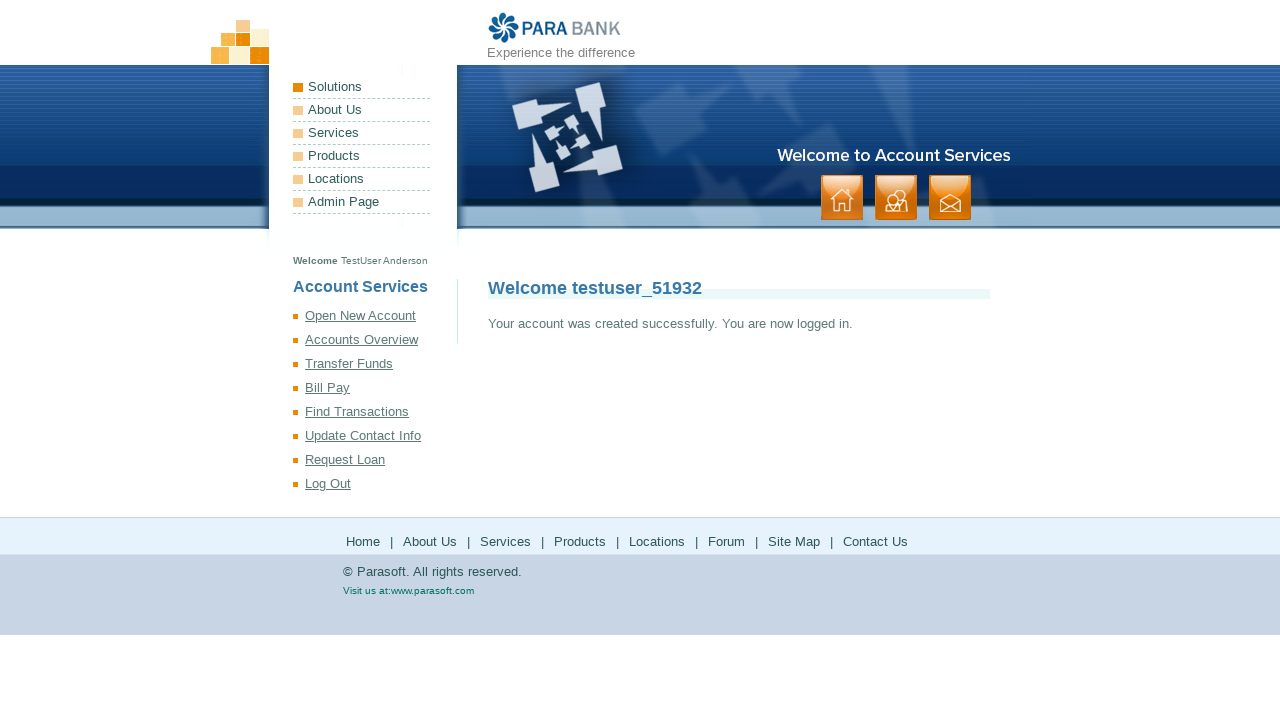

Verified welcome message matches expected text 'Welcome testuser_51932'
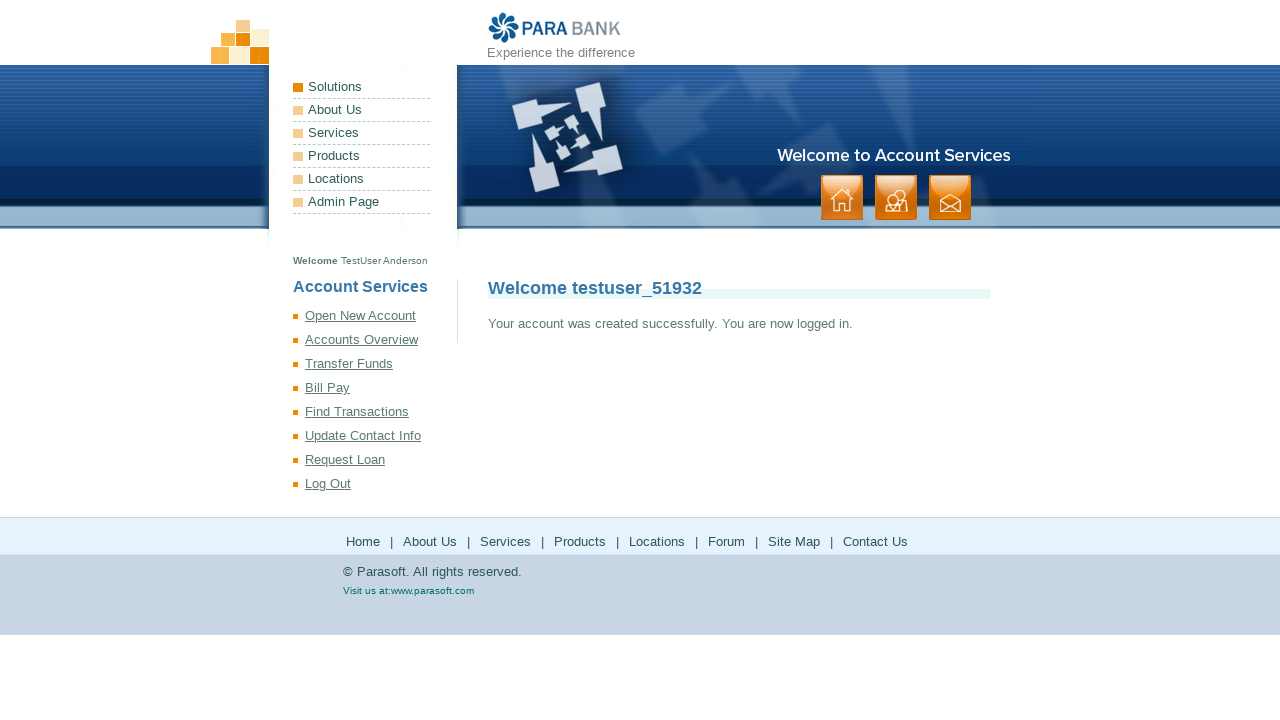

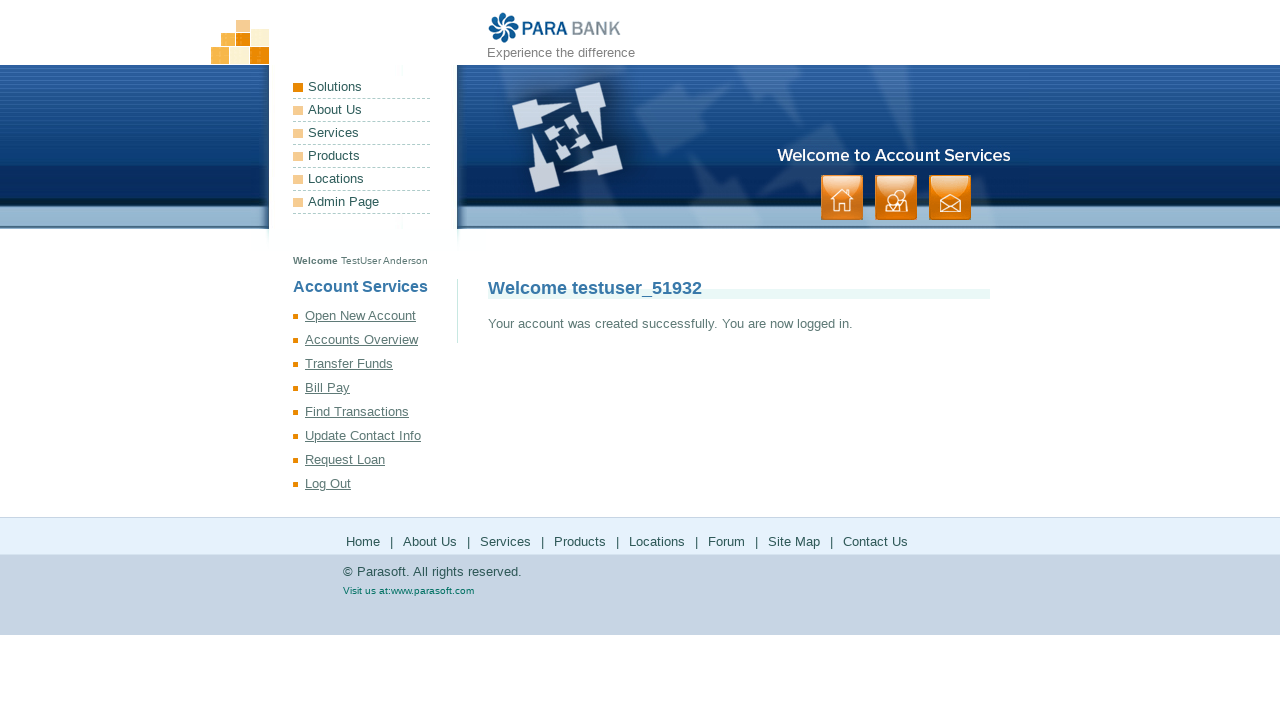